Navigates to the OrangeHRM demo login page and verifies that links are present on the page by waiting for anchor elements to load.

Starting URL: https://opensource-demo.orangehrmlive.com/web/index.php/auth/login

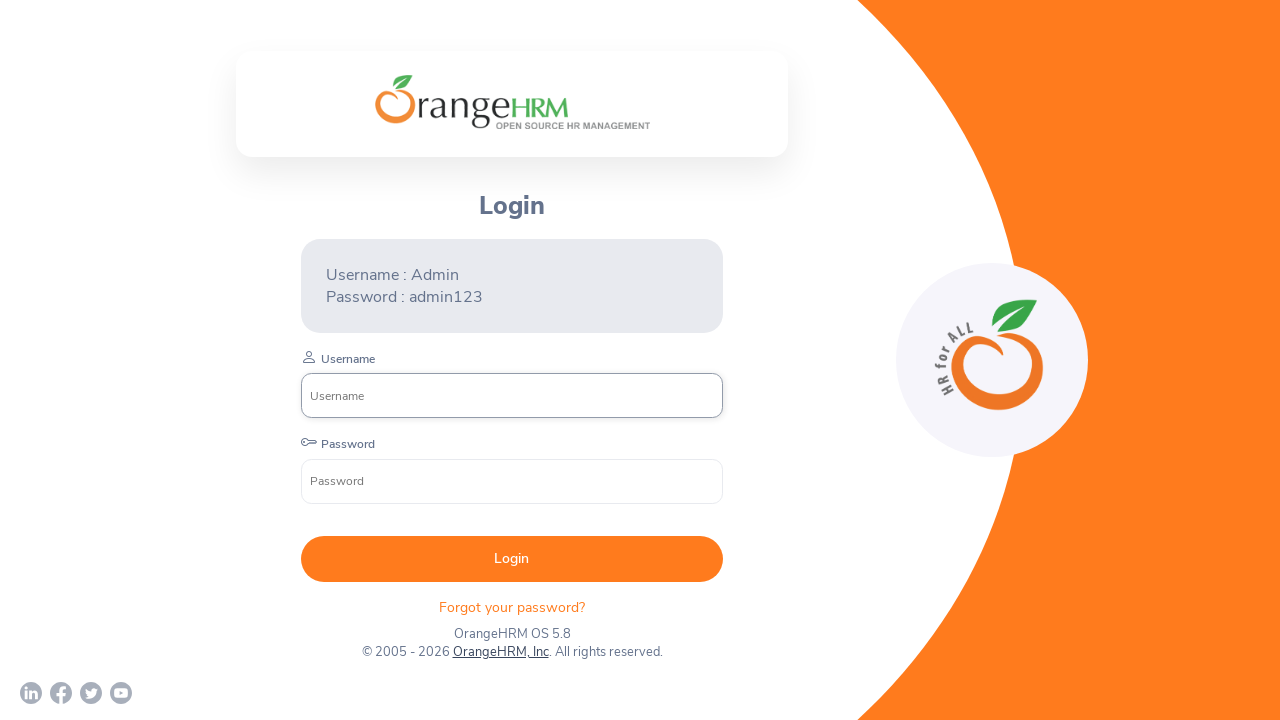

Waited for anchor elements to load on OrangeHRM login page
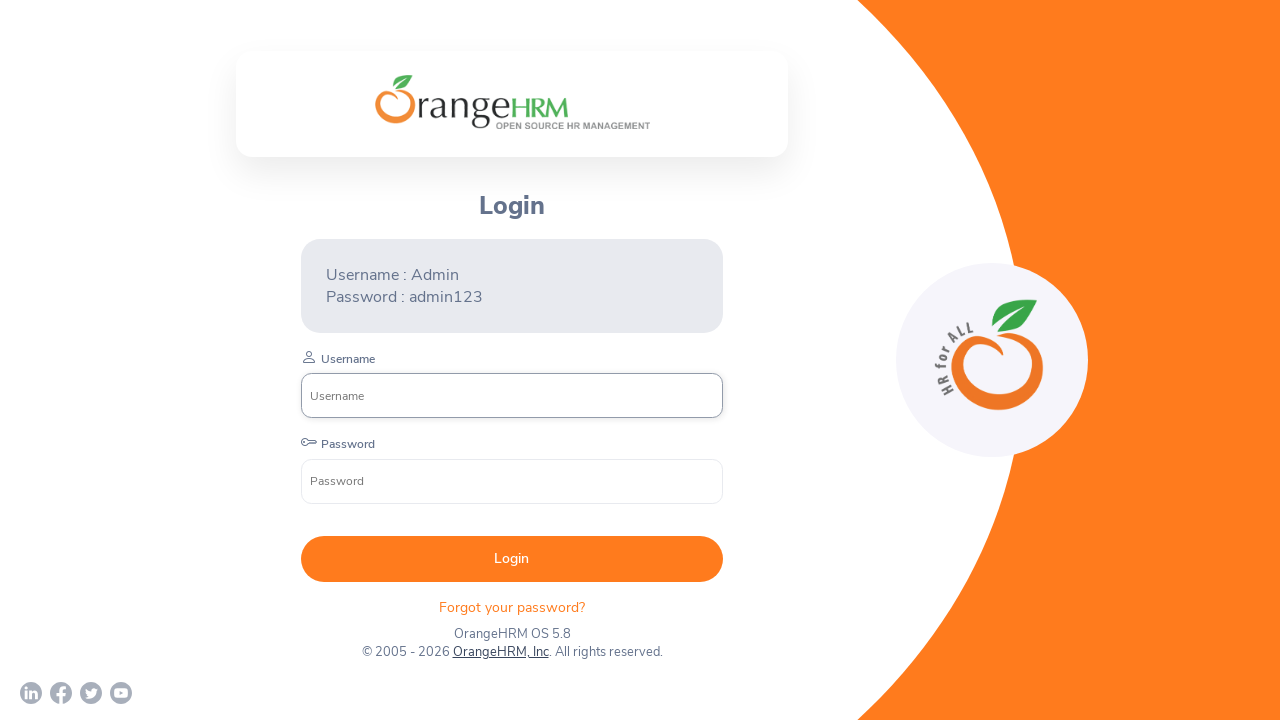

Retrieved all anchor elements from the page
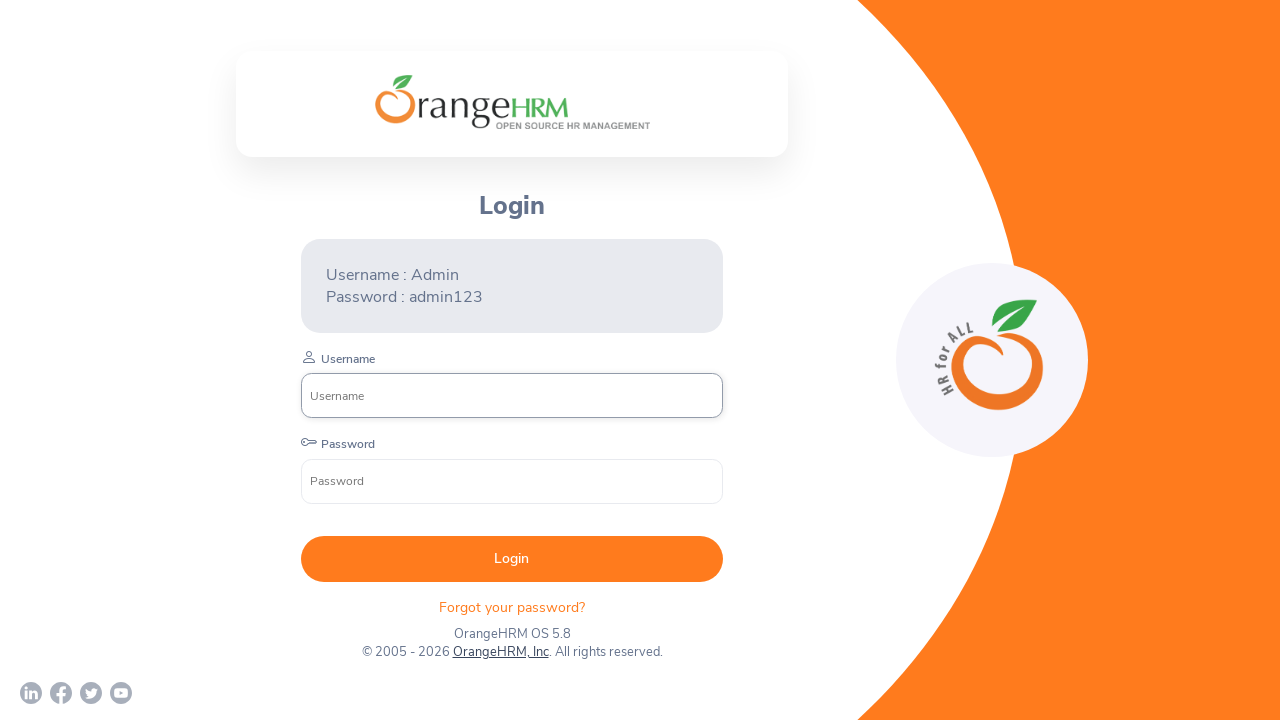

Verified that 5 links are present on the page
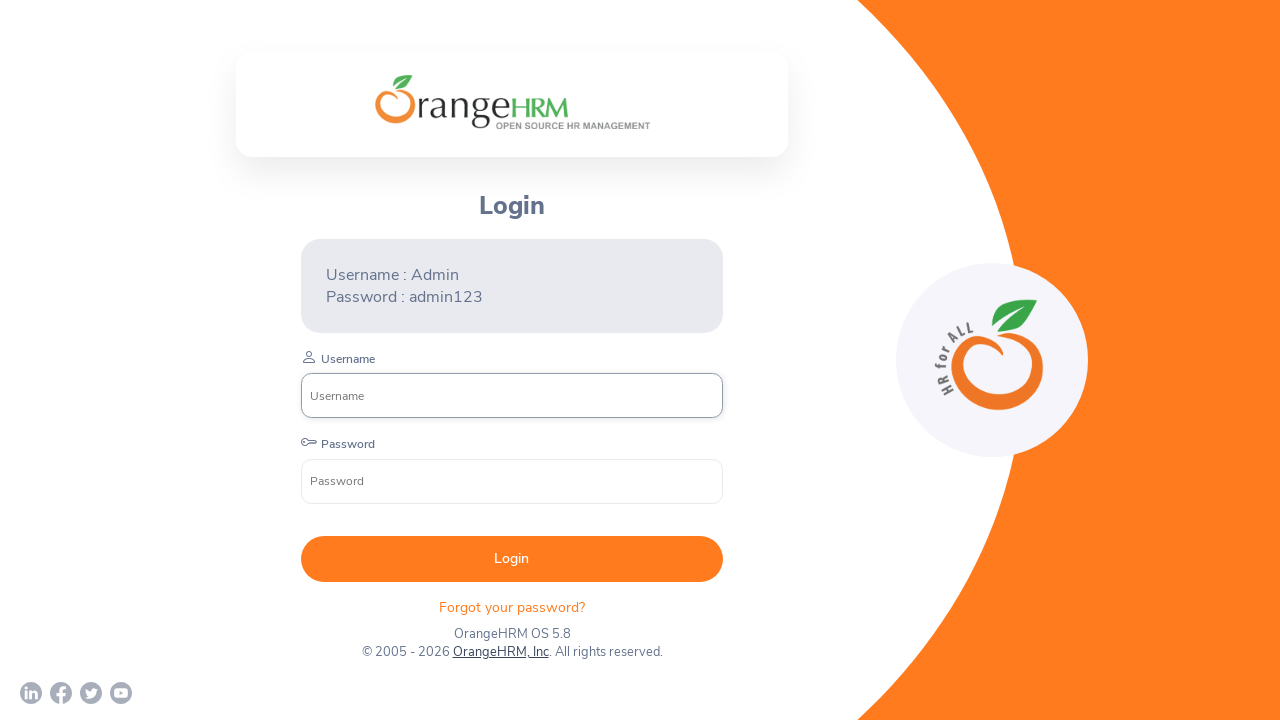

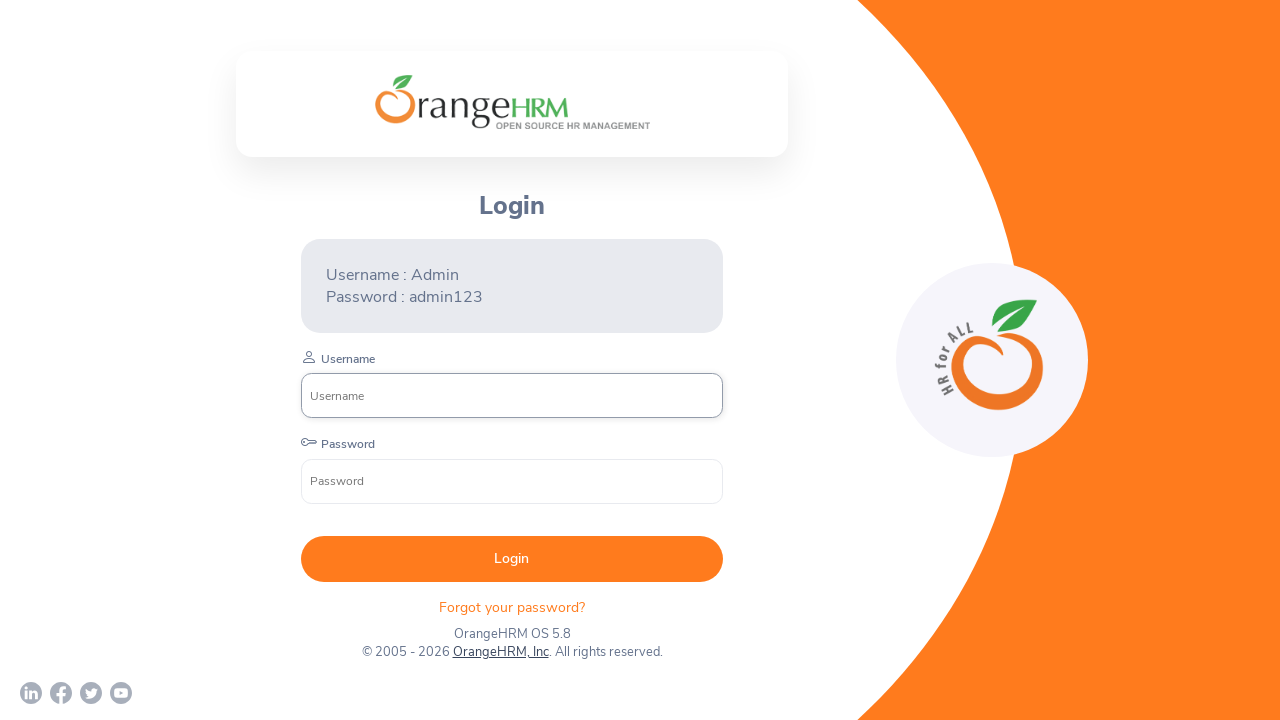